Tests switching between browser windows by clicking a button to open a new window, switching to it, verifying content, then closing it and returning to the original window.

Starting URL: https://demoqa.com/browser-windows

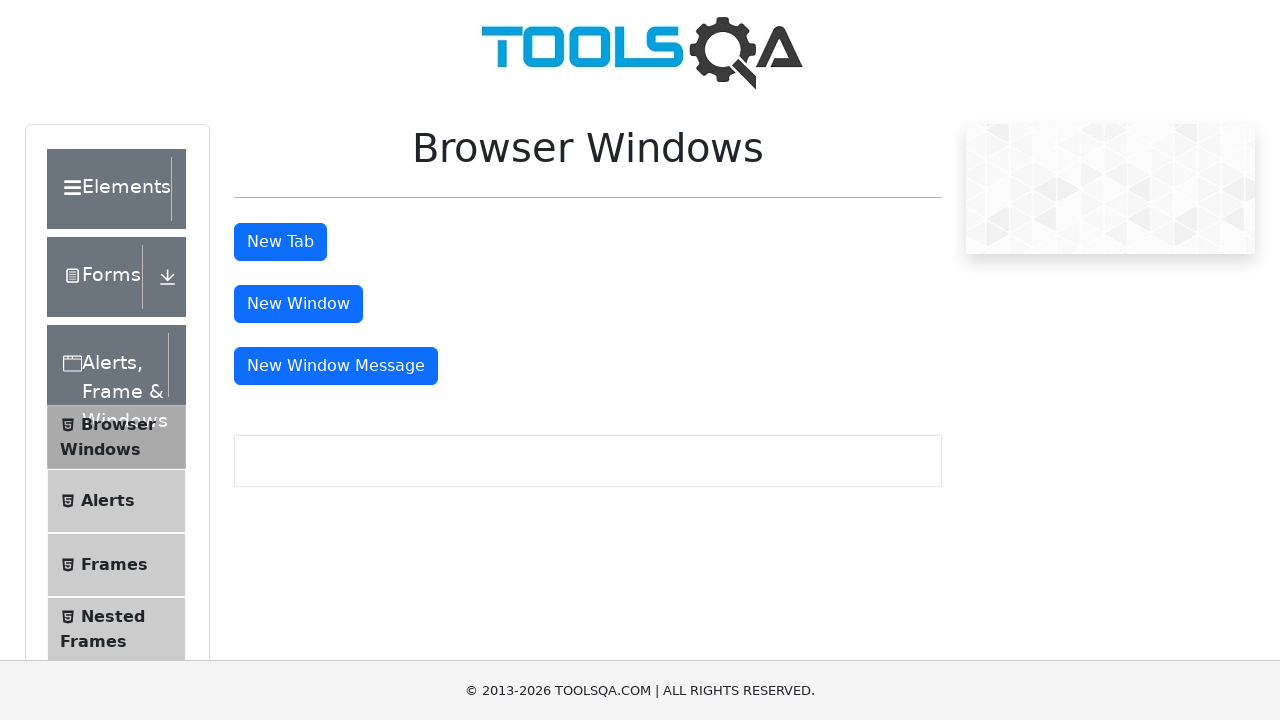

Hid ad iframes that might interfere with the test
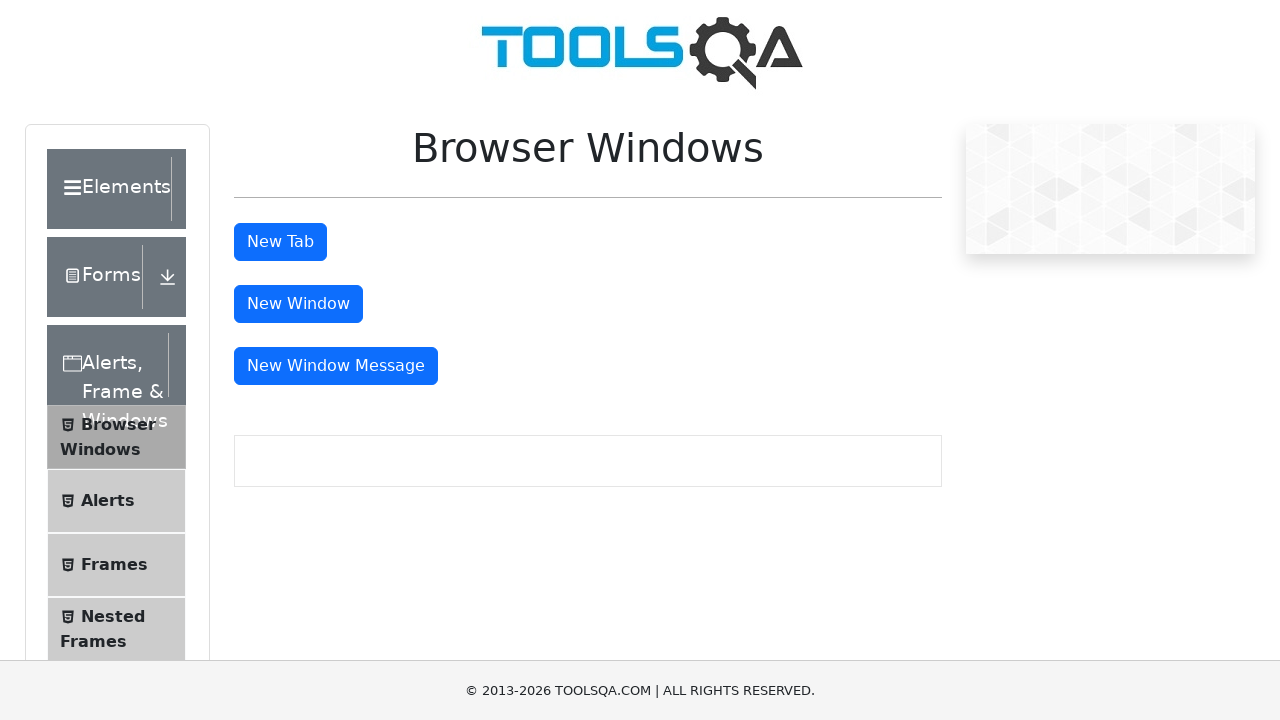

Clicked button to open a new window at (298, 304) on #windowButton
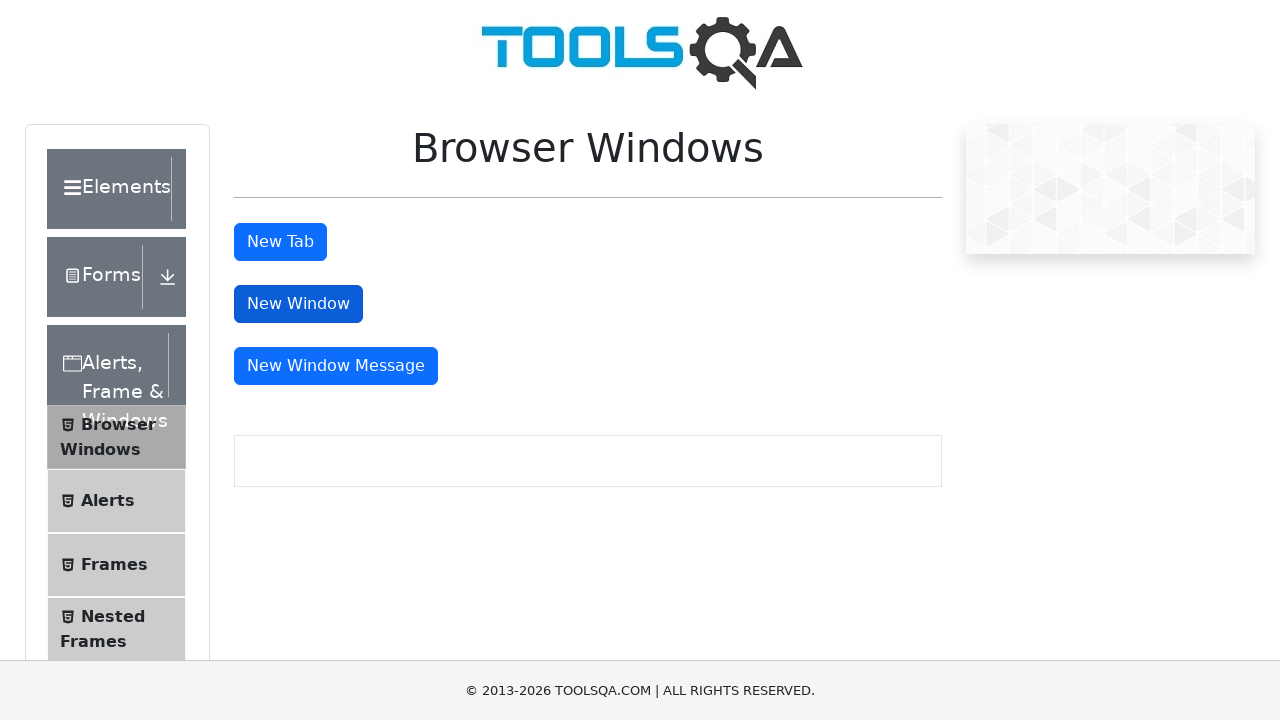

Successfully obtained reference to the new window
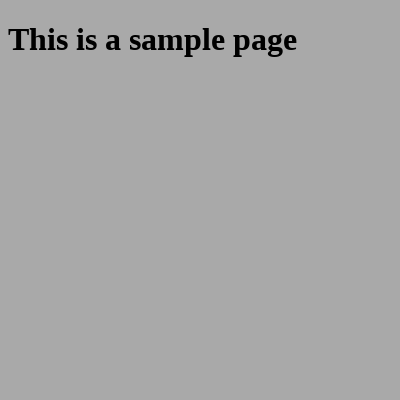

Waited for sample heading to load in new window
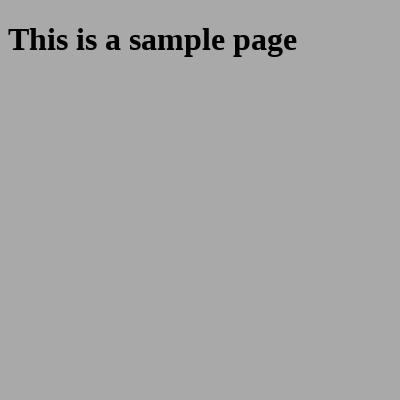

Retrieved heading text from new window
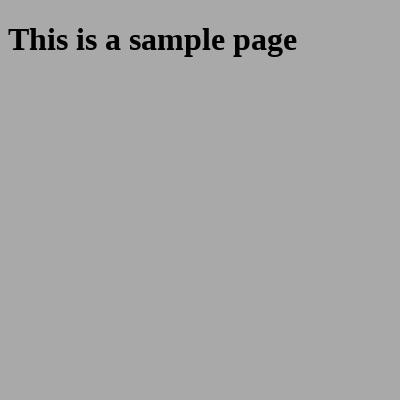

Verified heading text matches expected content 'This is a sample page'
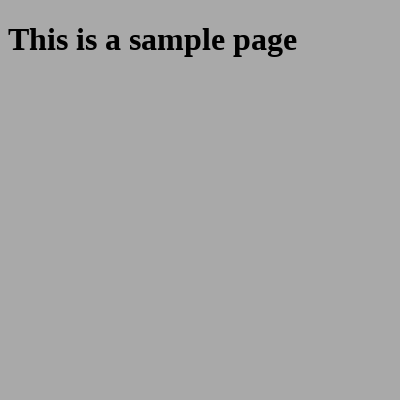

Closed the new window and returned to original window
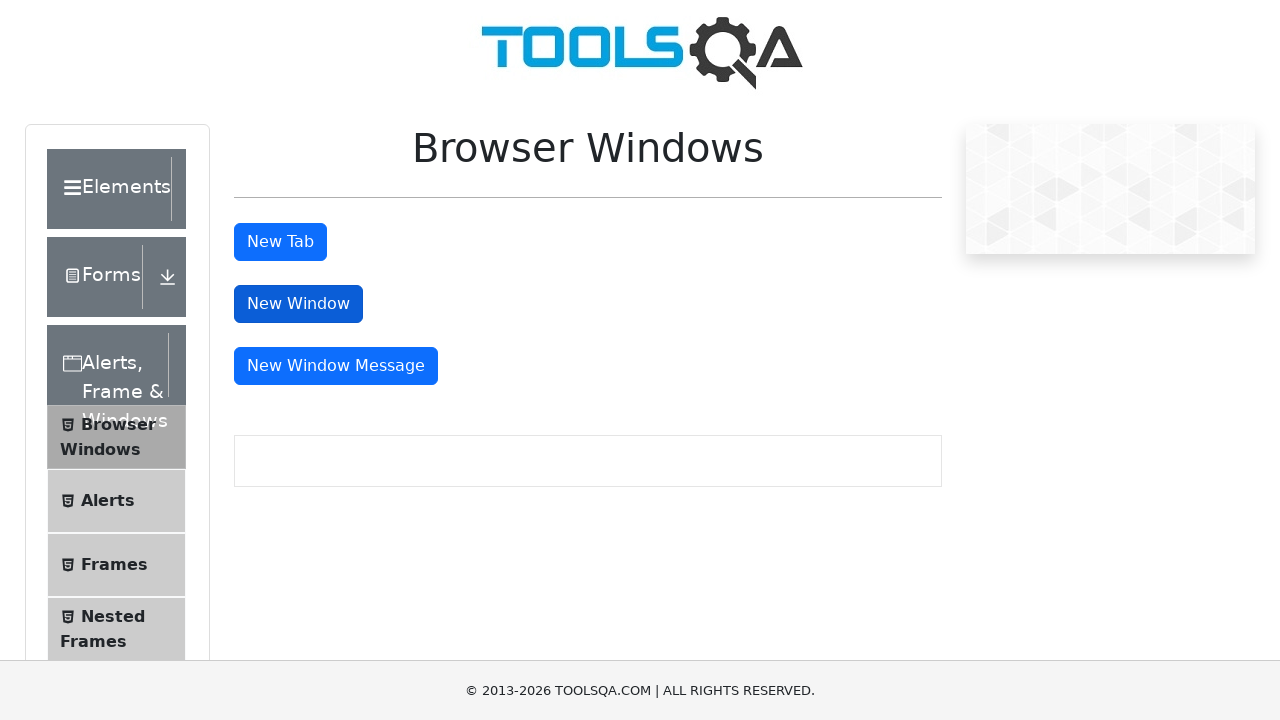

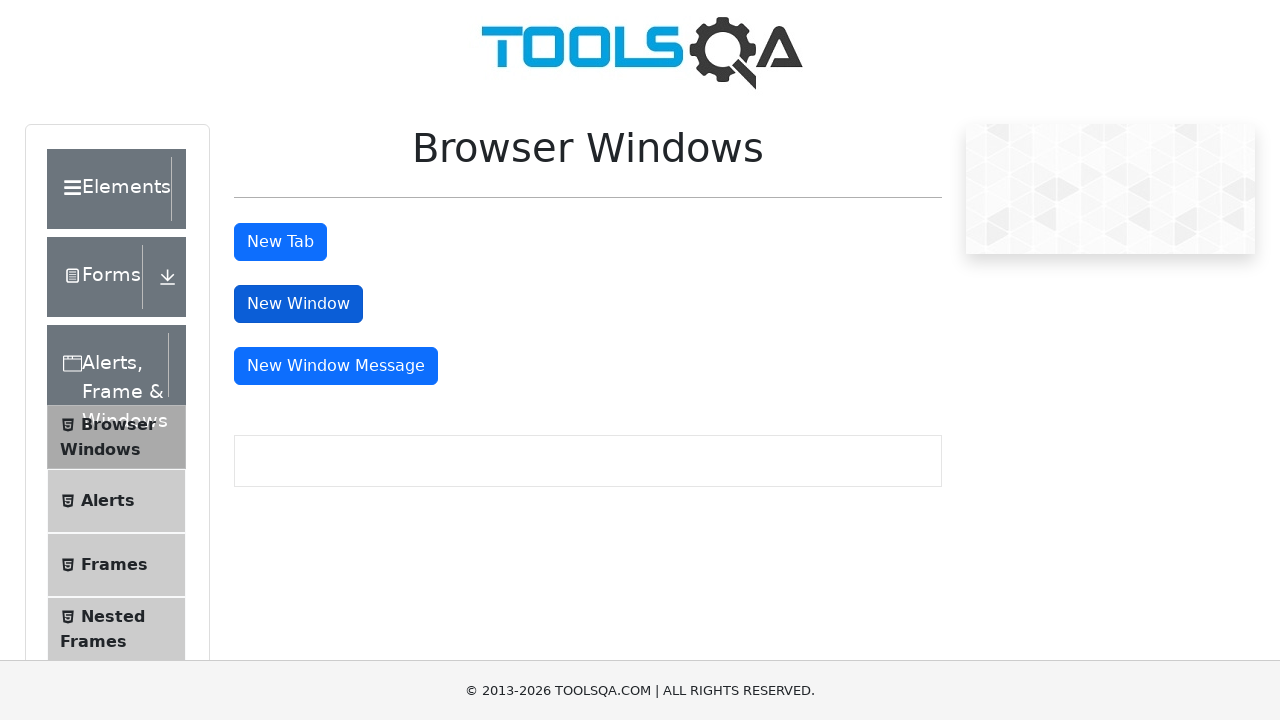